Opens the nopCommerce demo site in Firefox browser and verifies it loads

Starting URL: http://demo.nopcommerce.com/

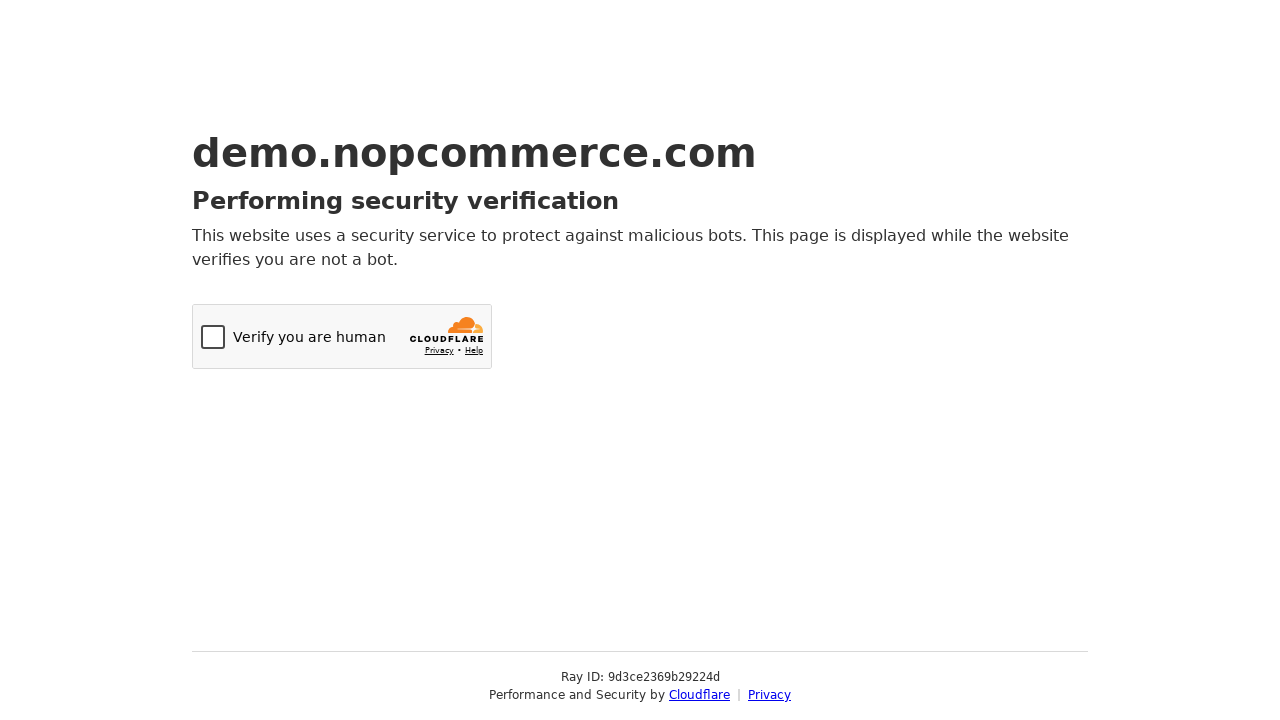

nopCommerce demo site loaded successfully in Firefox
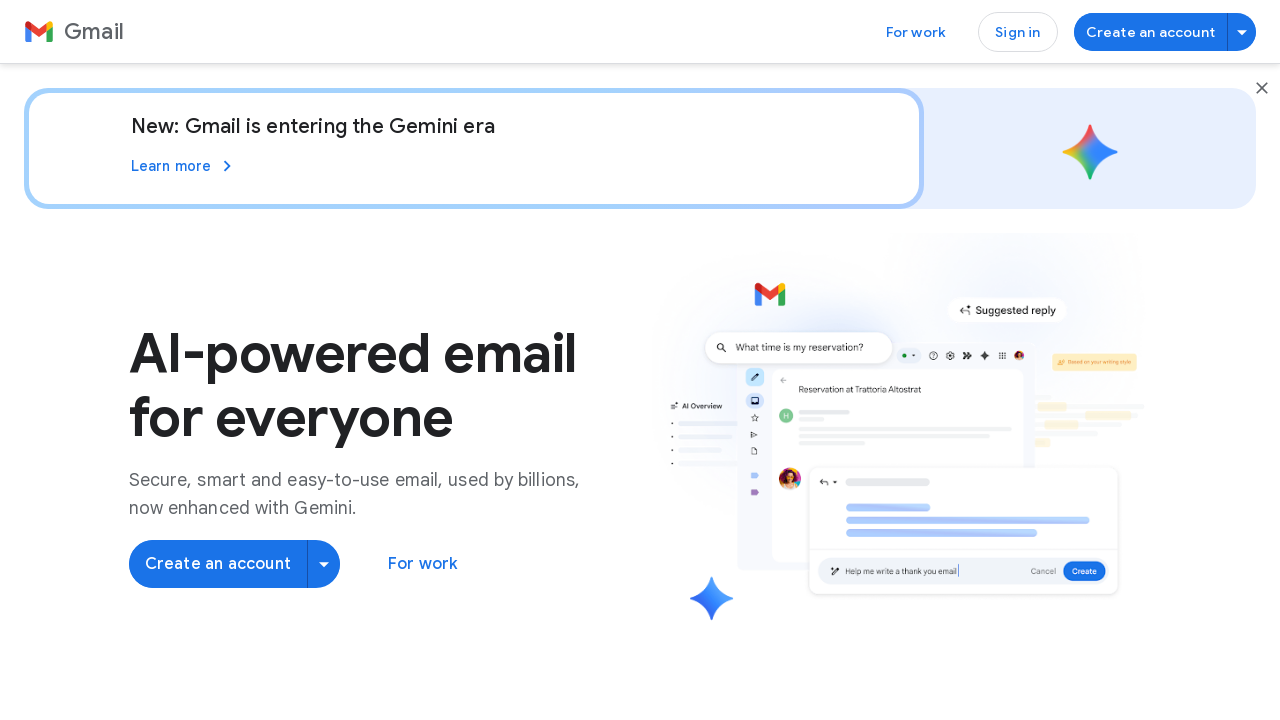

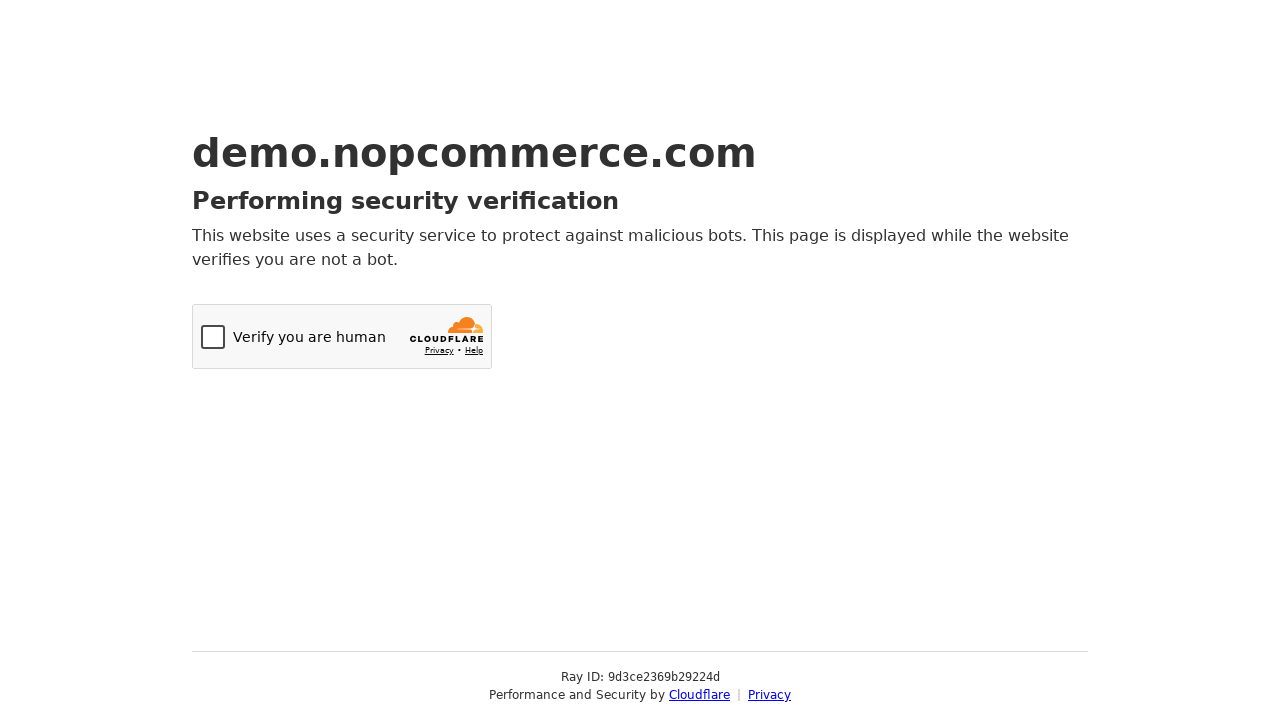